Tests that the currently applied filter is highlighted in the UI

Starting URL: https://demo.playwright.dev/todomvc

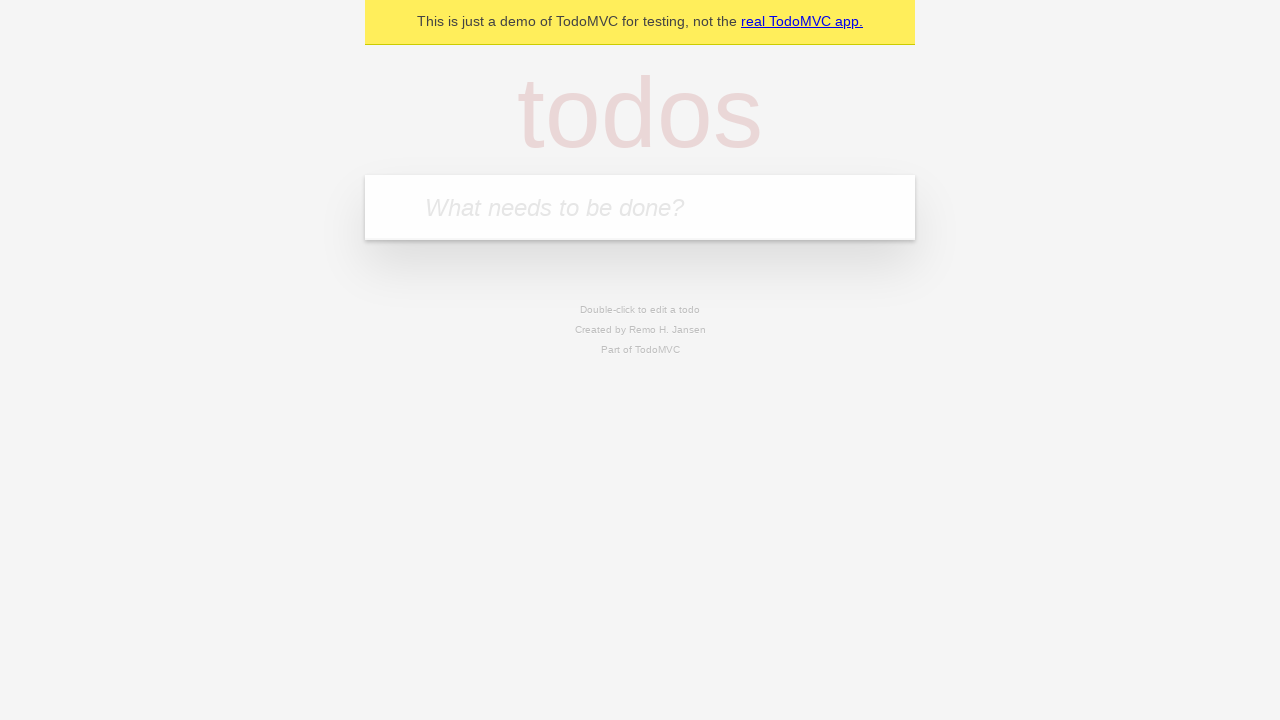

Filled new todo input with 'buy some cheese' on .new-todo
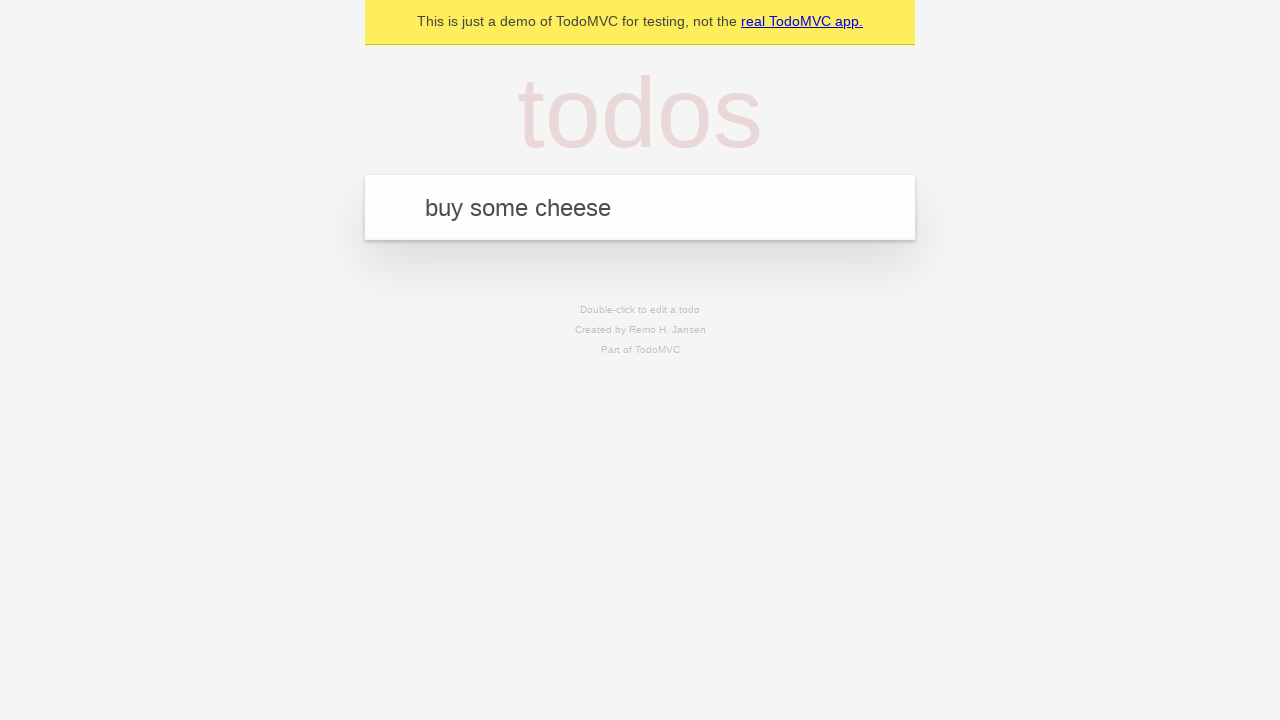

Pressed Enter to create first todo on .new-todo
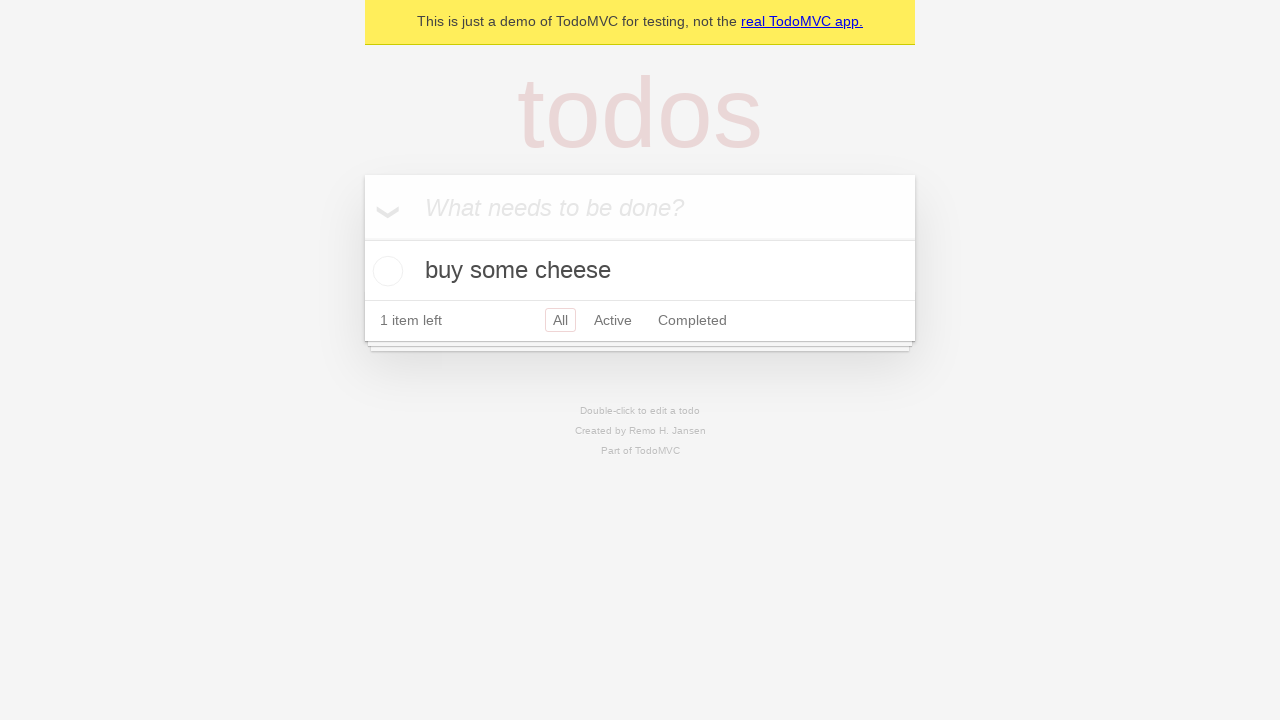

Filled new todo input with 'feed the cat' on .new-todo
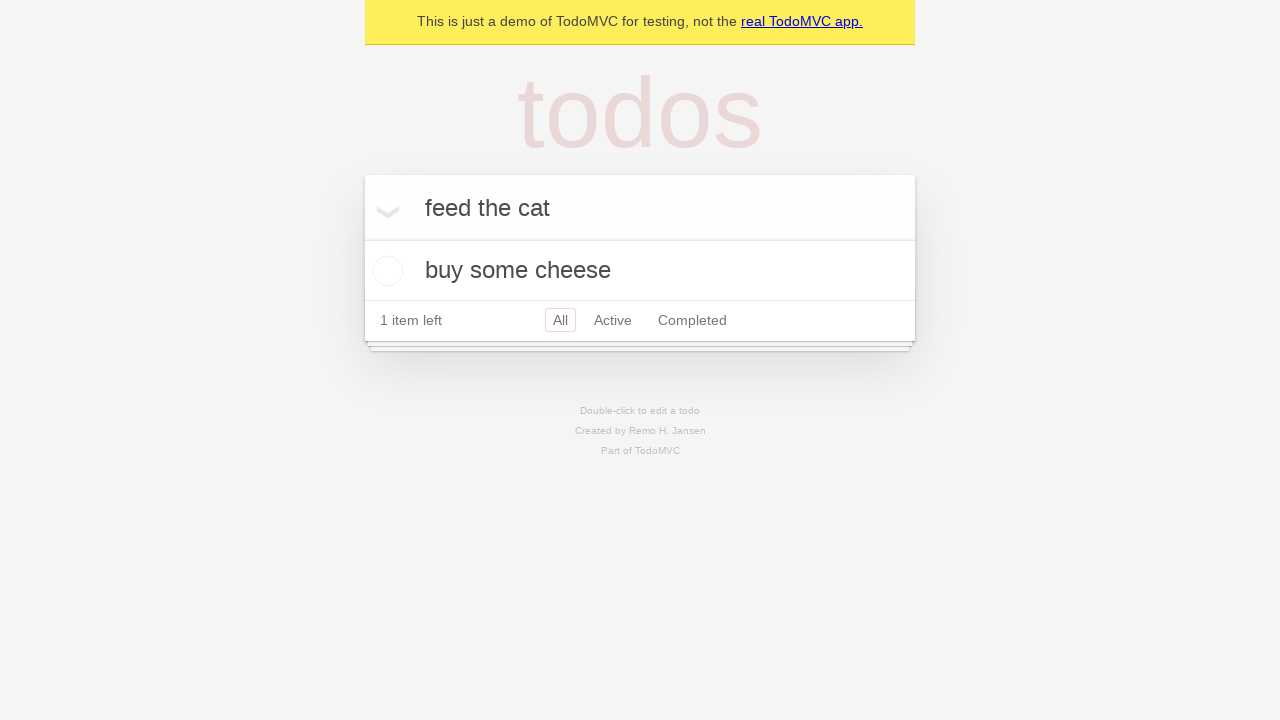

Pressed Enter to create second todo on .new-todo
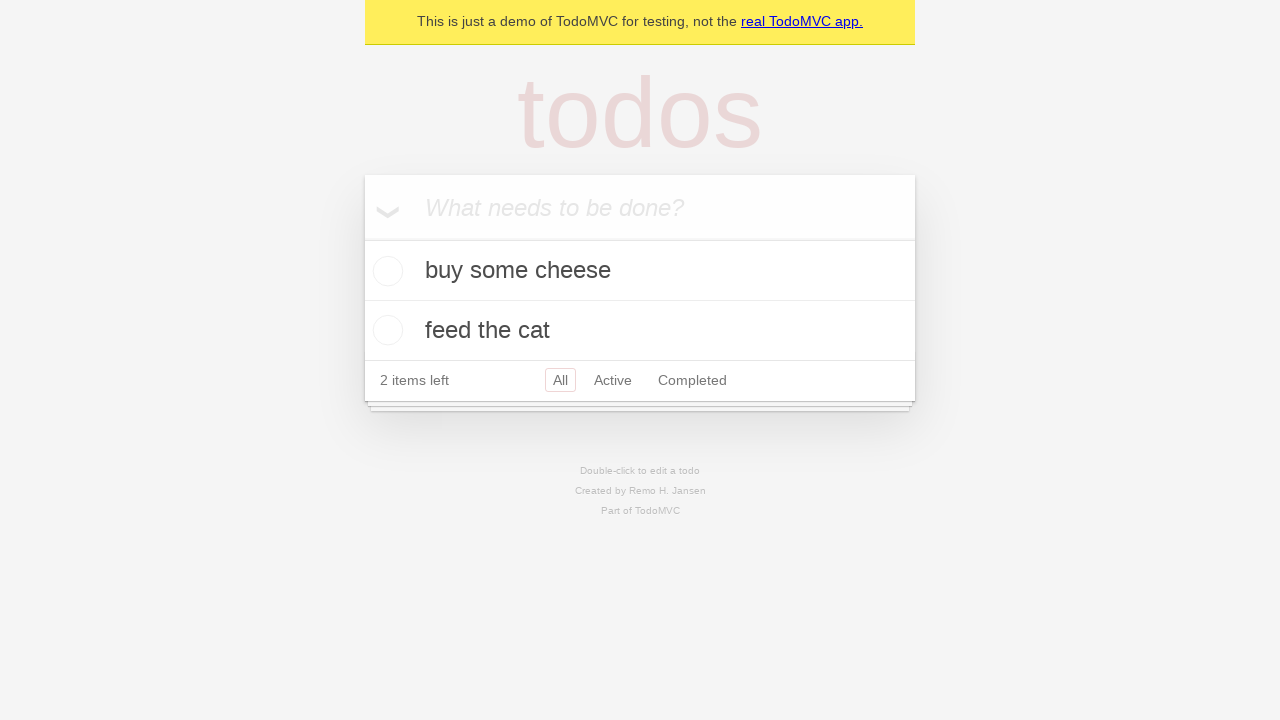

Filled new todo input with 'book a doctors appointment' on .new-todo
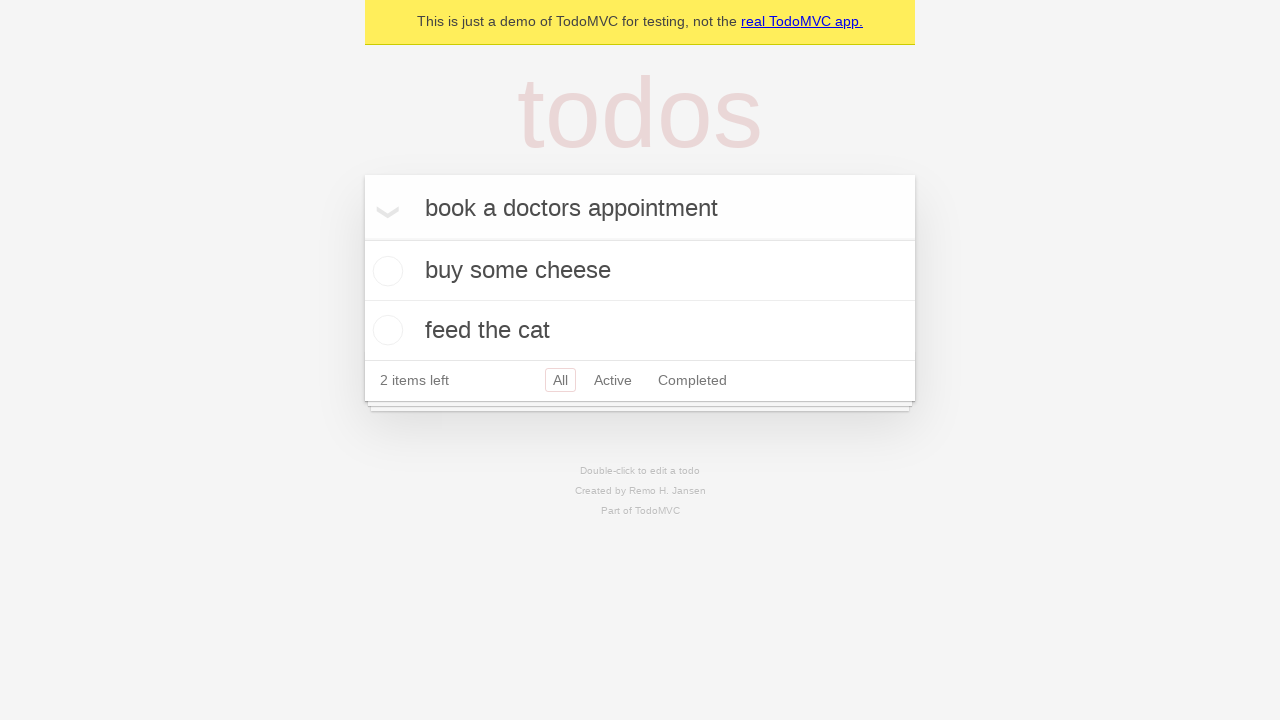

Pressed Enter to create third todo on .new-todo
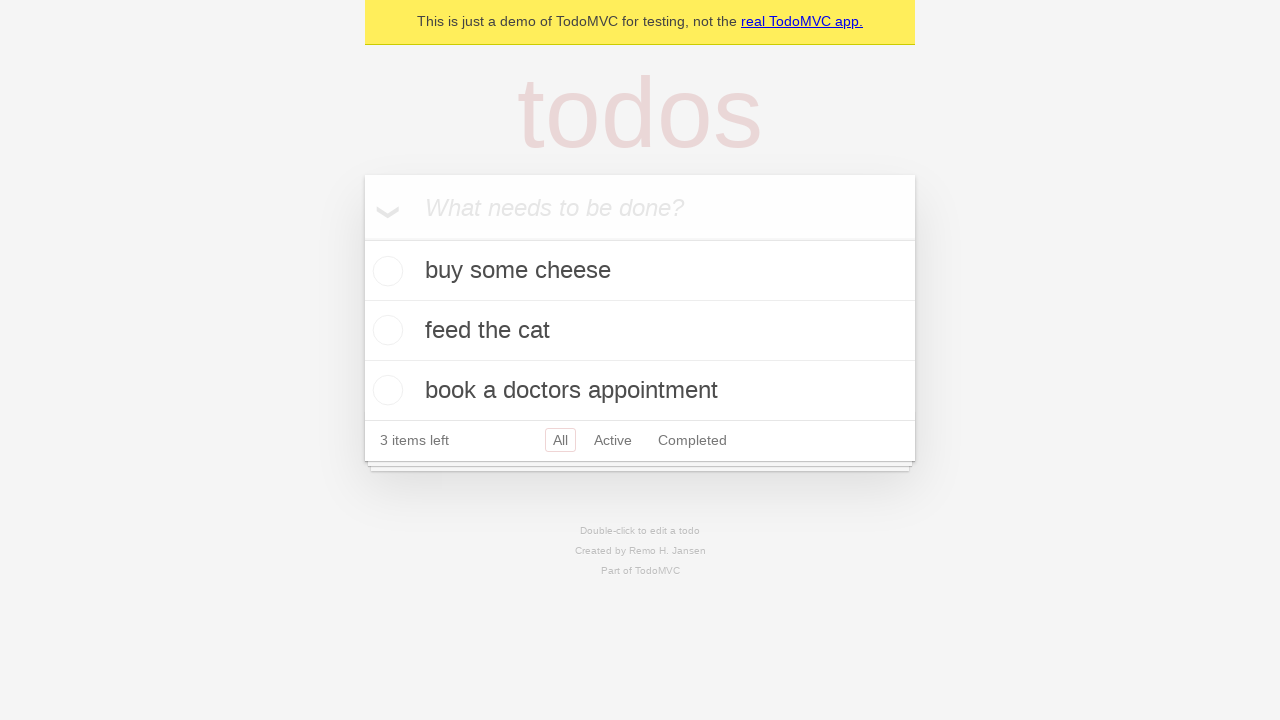

Waited for all three todo items to appear in the list
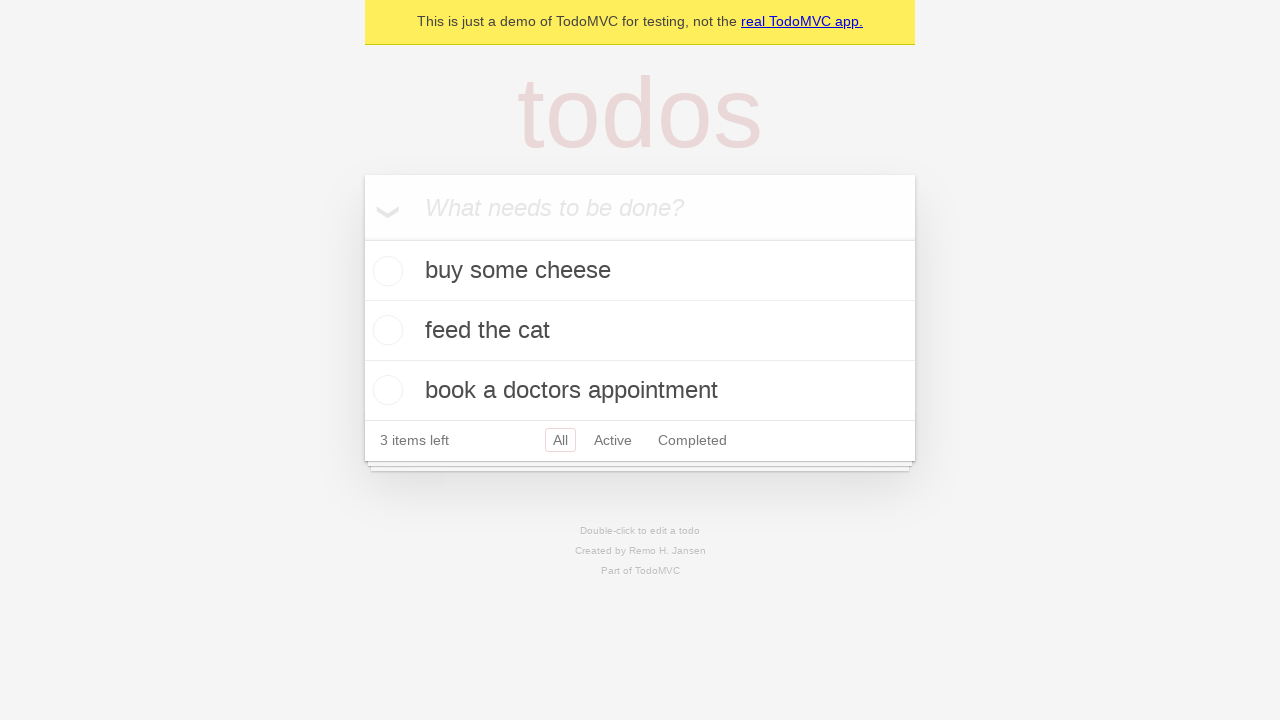

Clicked Active filter button at (613, 440) on .filters >> text=Active
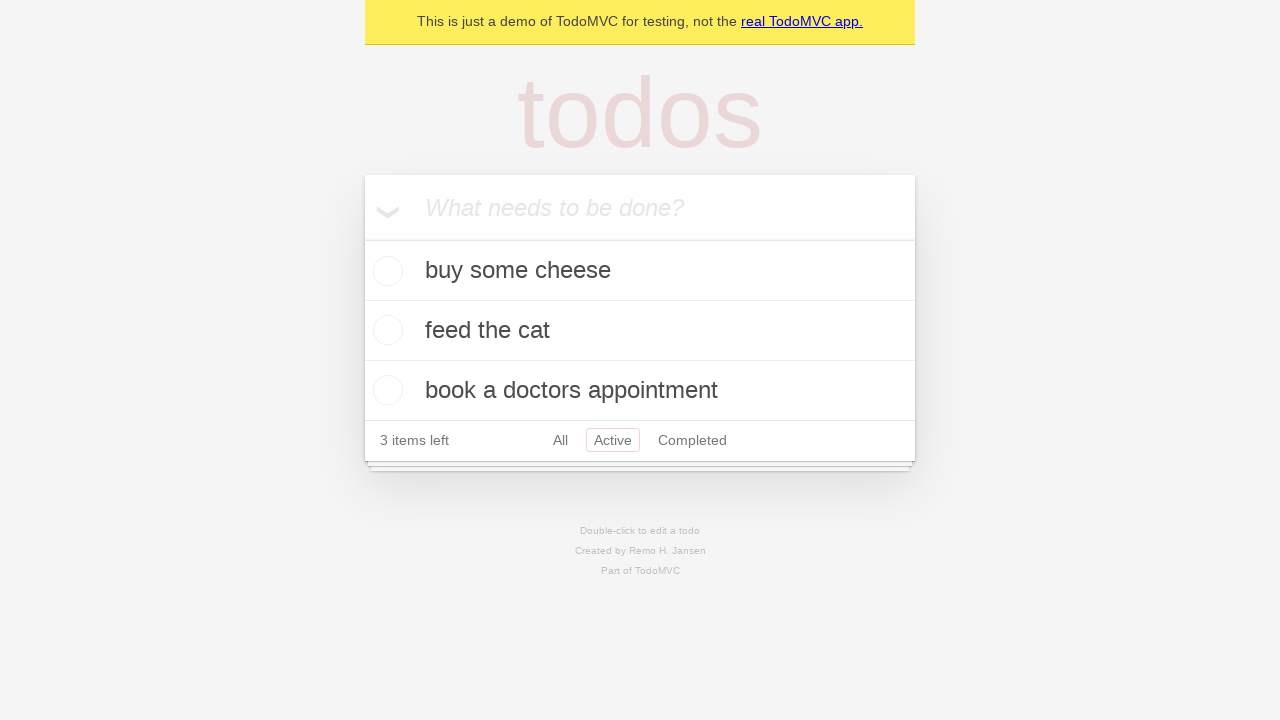

Clicked Completed filter button - testing that it is highlighted as currently applied filter at (692, 440) on .filters >> text=Completed
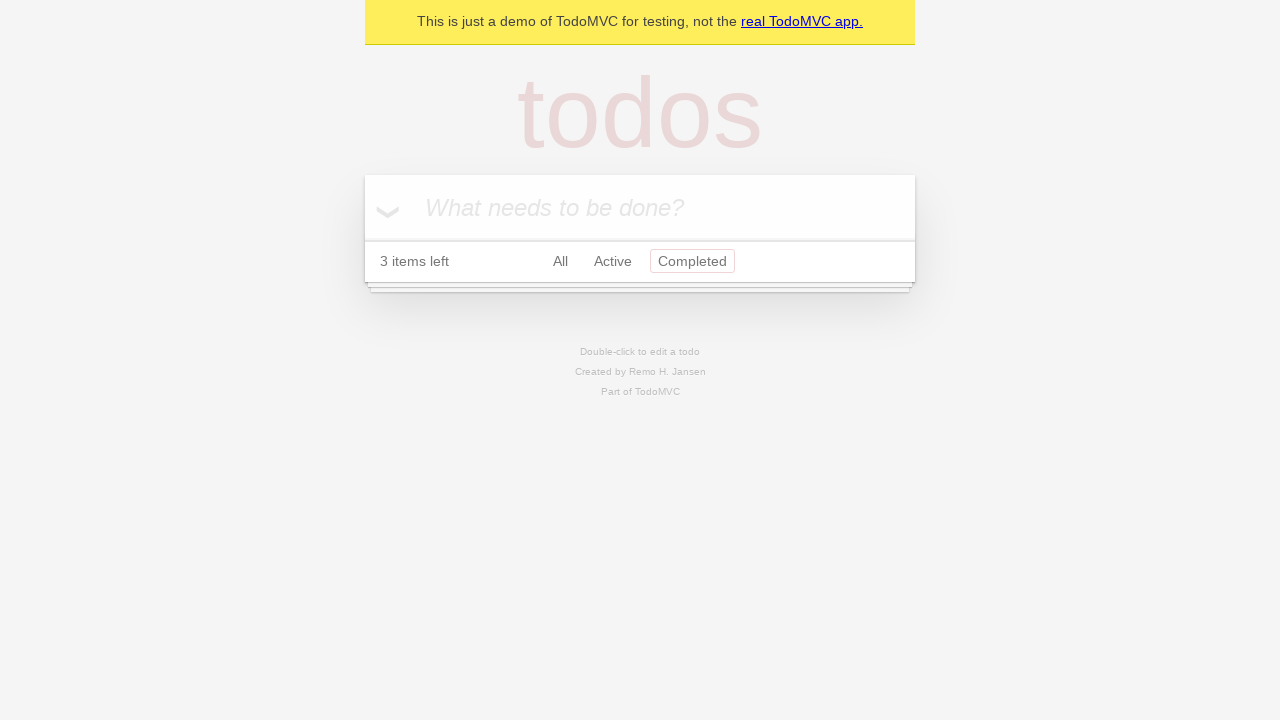

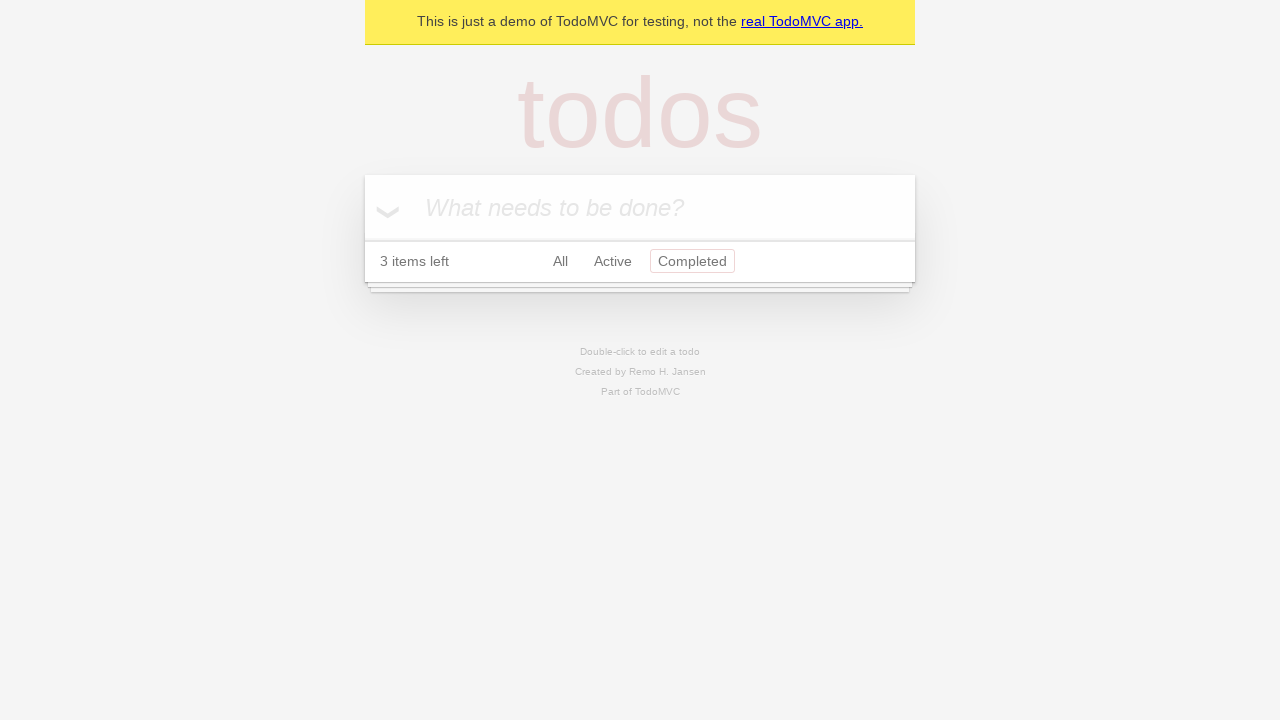